Tests drag and drop functionality using click and hold approach to move element from source to target

Starting URL: https://jqueryui.com/droppable/

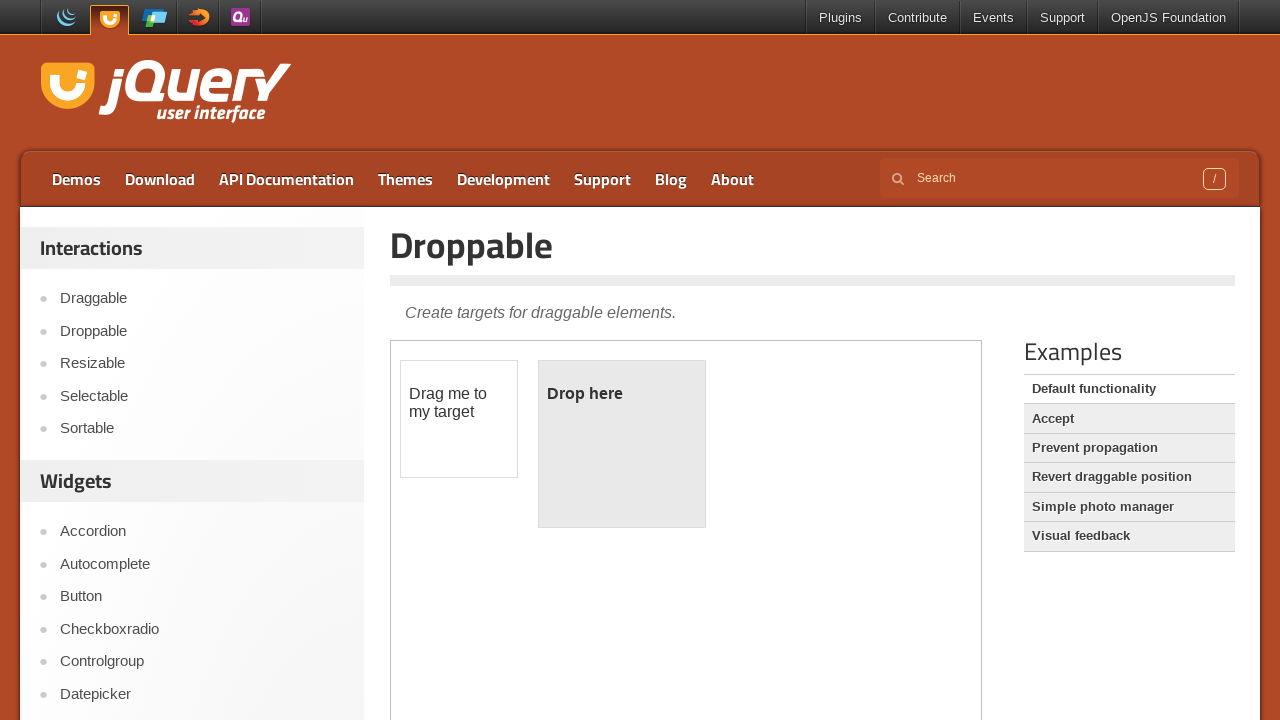

Located iframe containing draggable elements
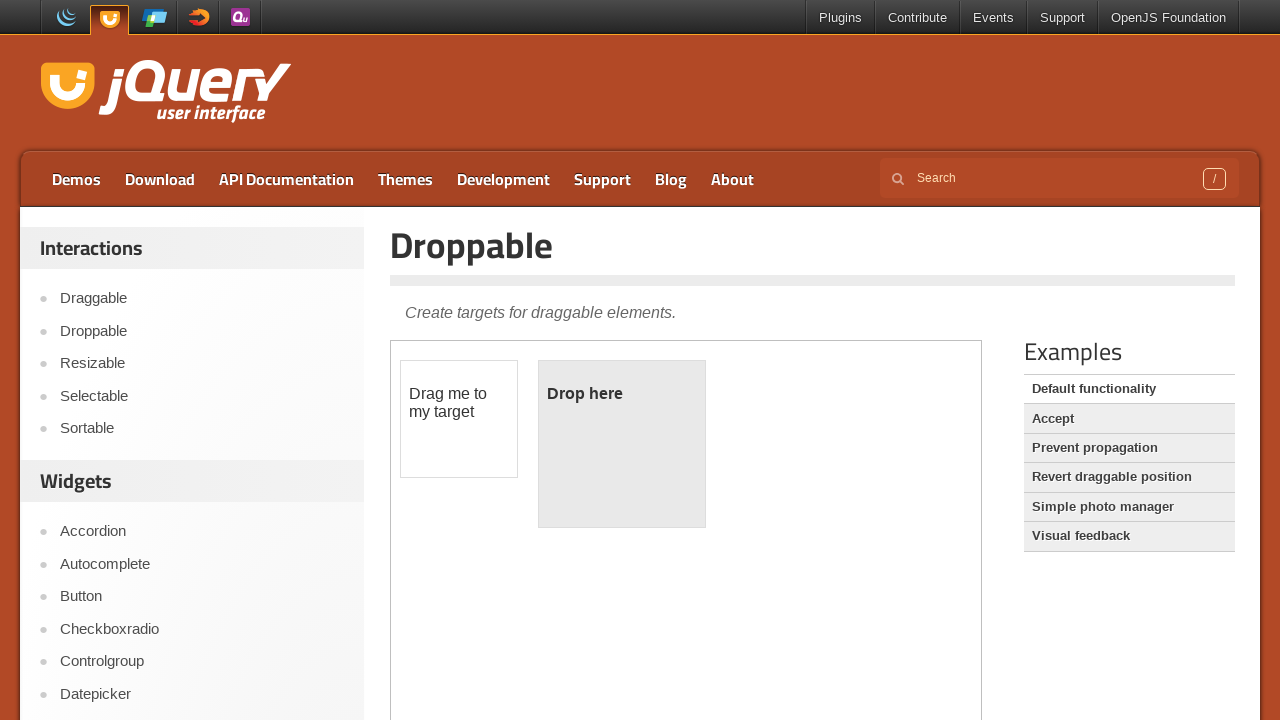

Located source draggable element
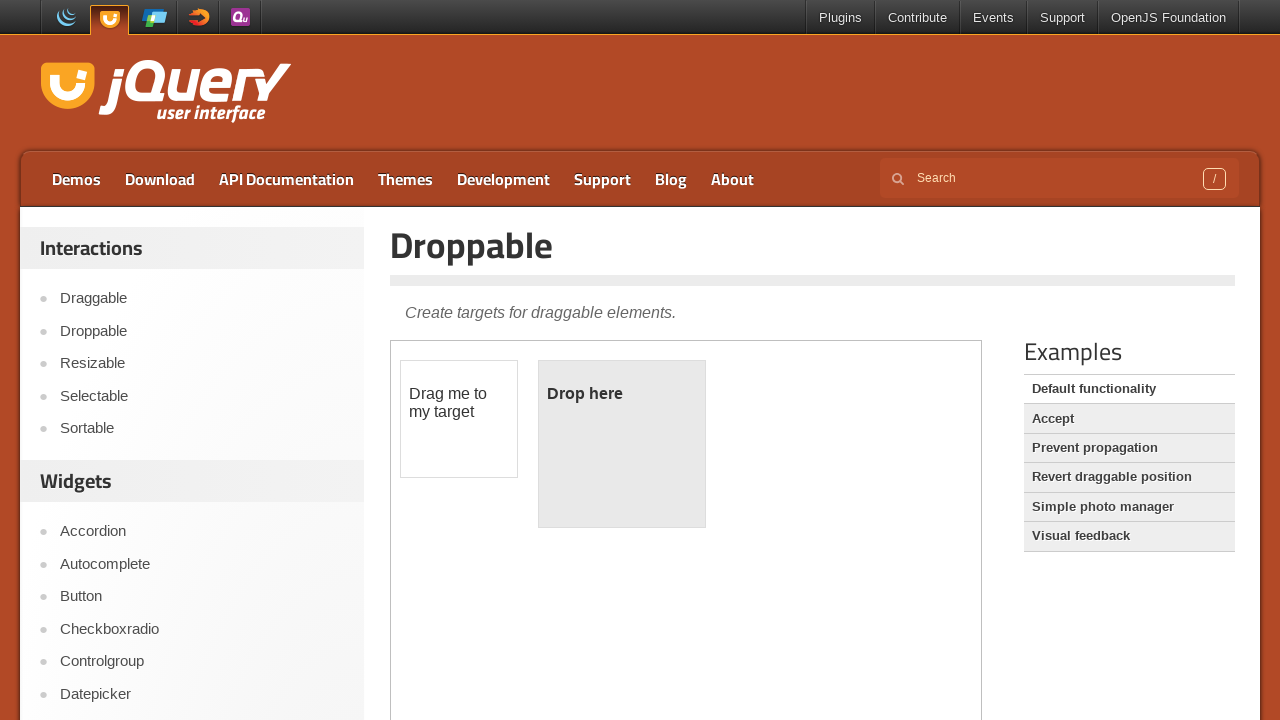

Located target droppable element
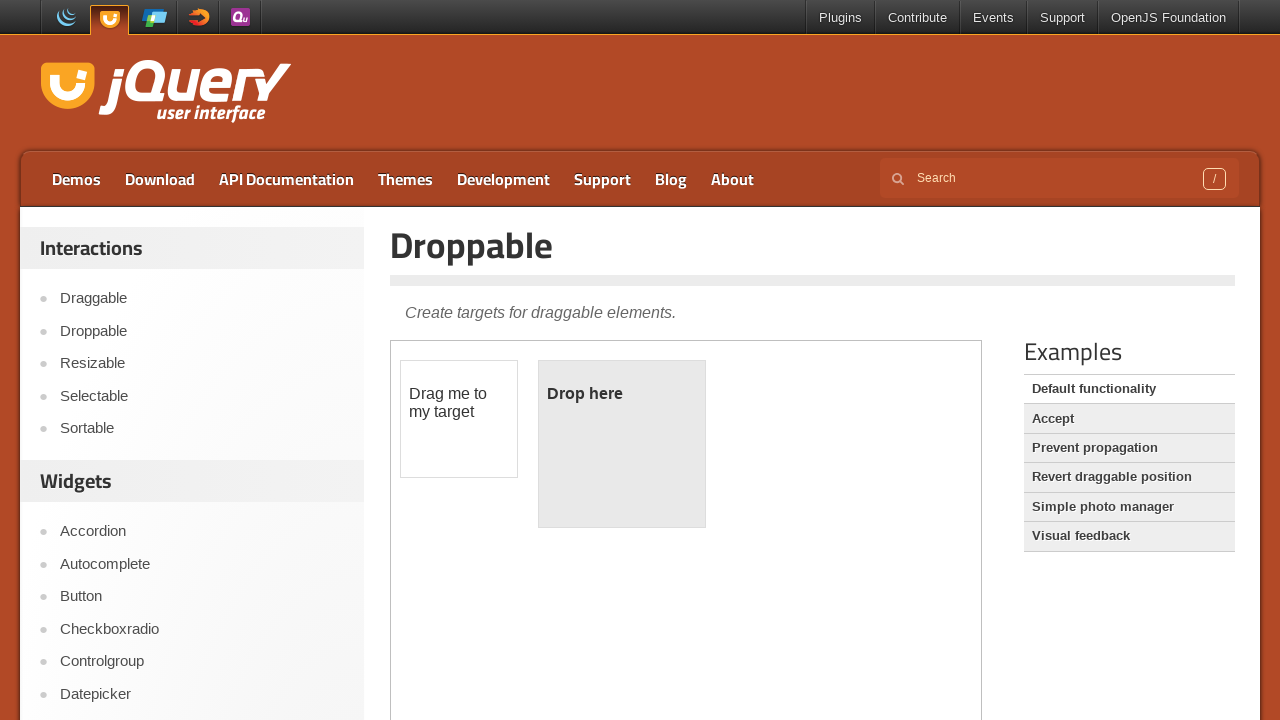

Dragged source element to target element at (622, 444)
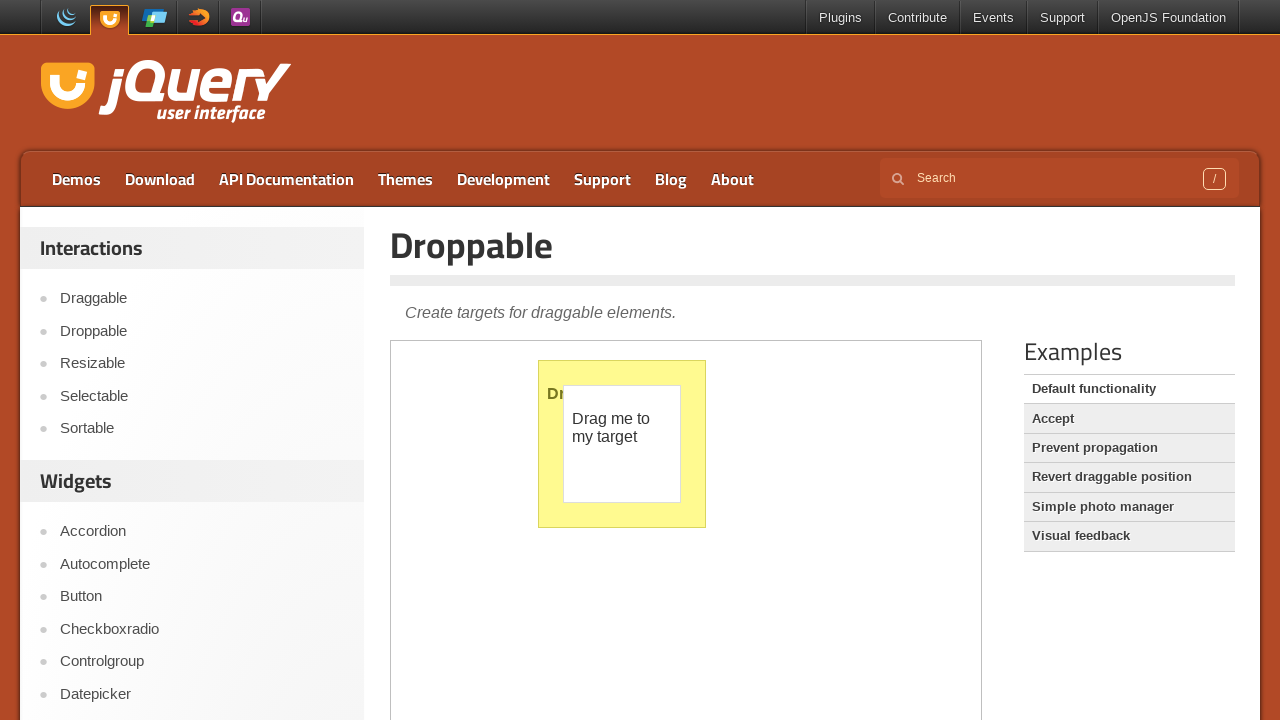

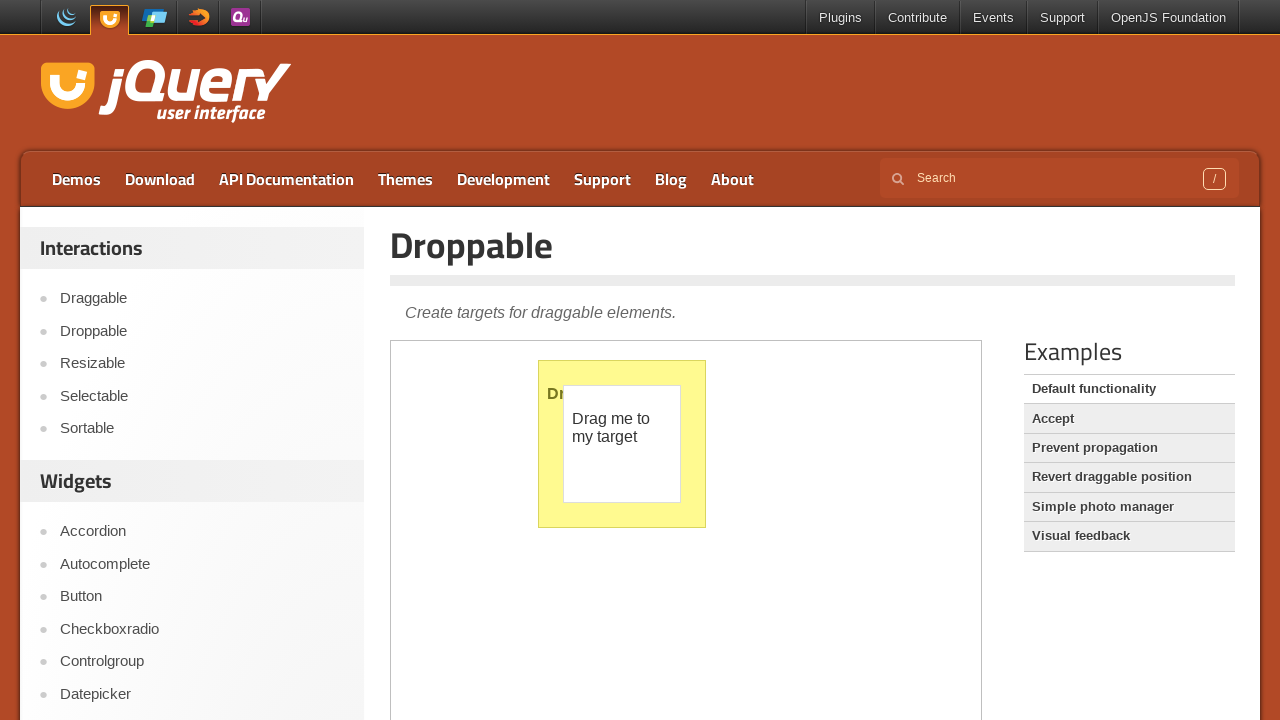